Tests handling of a JavaScript confirmation dialog by clicking a button that triggers a confirm dialog and dismissing it

Starting URL: https://testautomationpractice.blogspot.com/

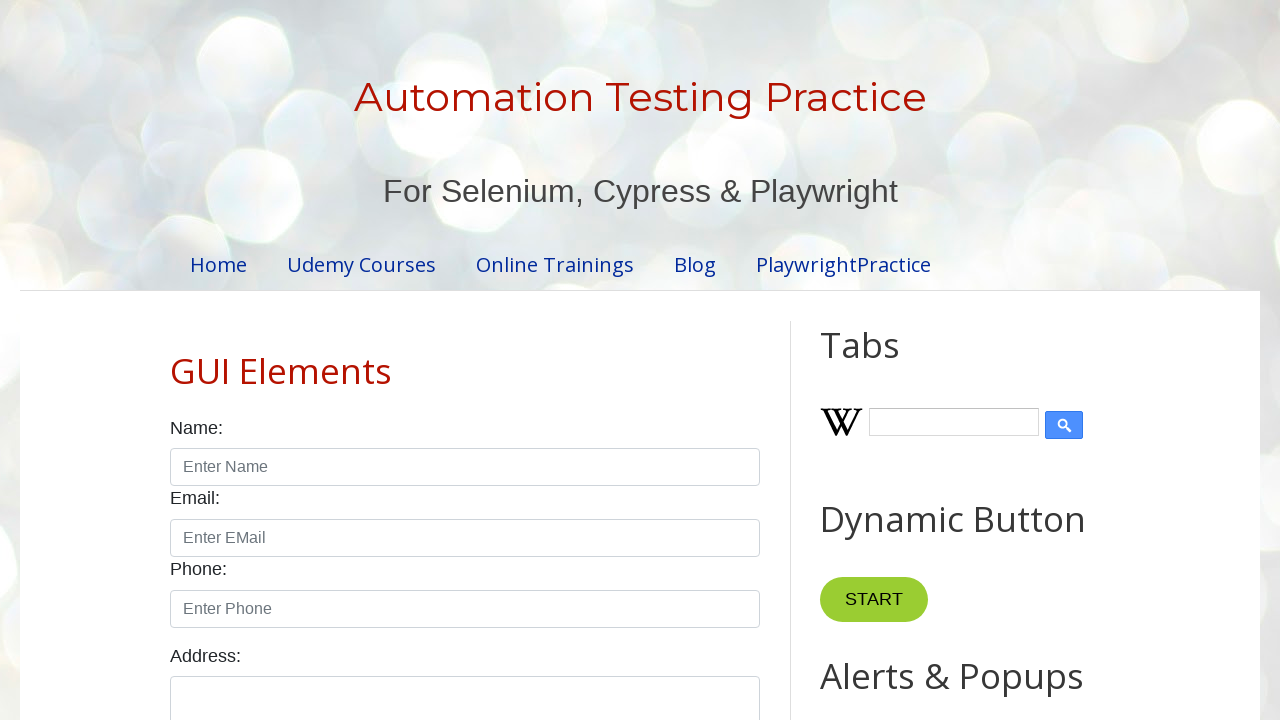

Set up dialog event handler for confirmation dialogs
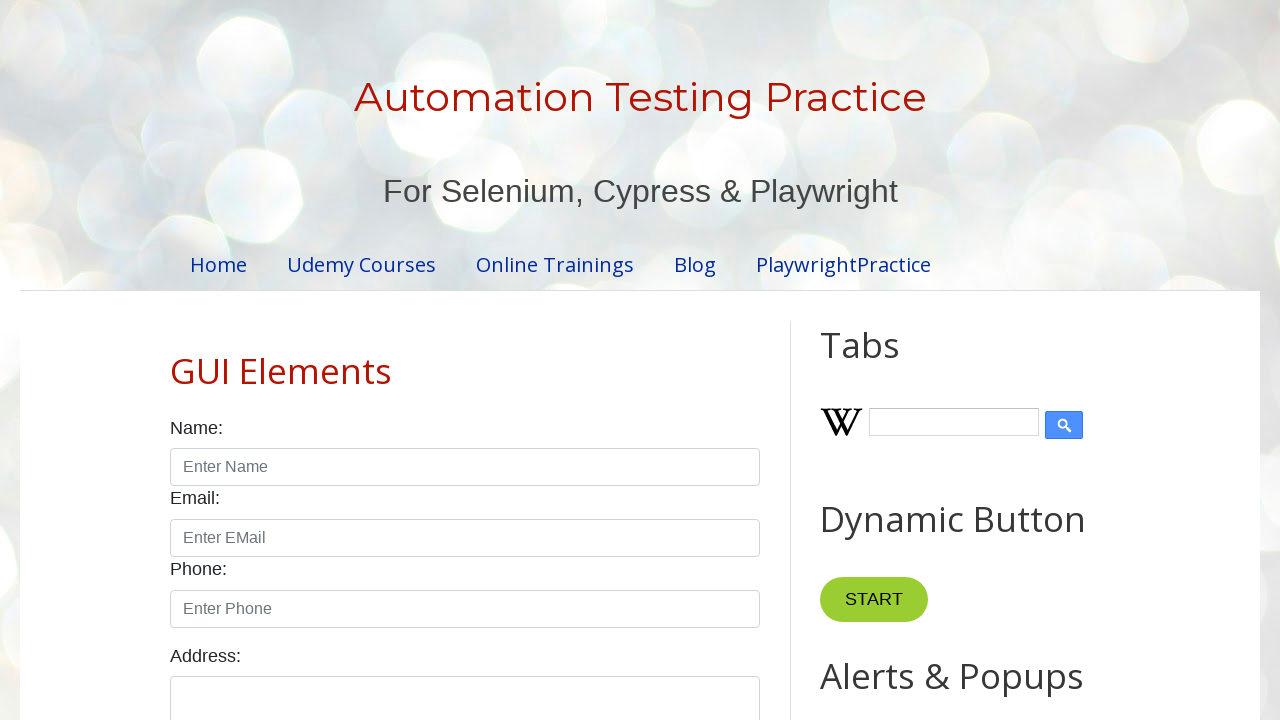

Clicked 'Confirmation Alert' button to trigger confirmation dialog at (912, 360) on internal:text="Confirmation Alert"i
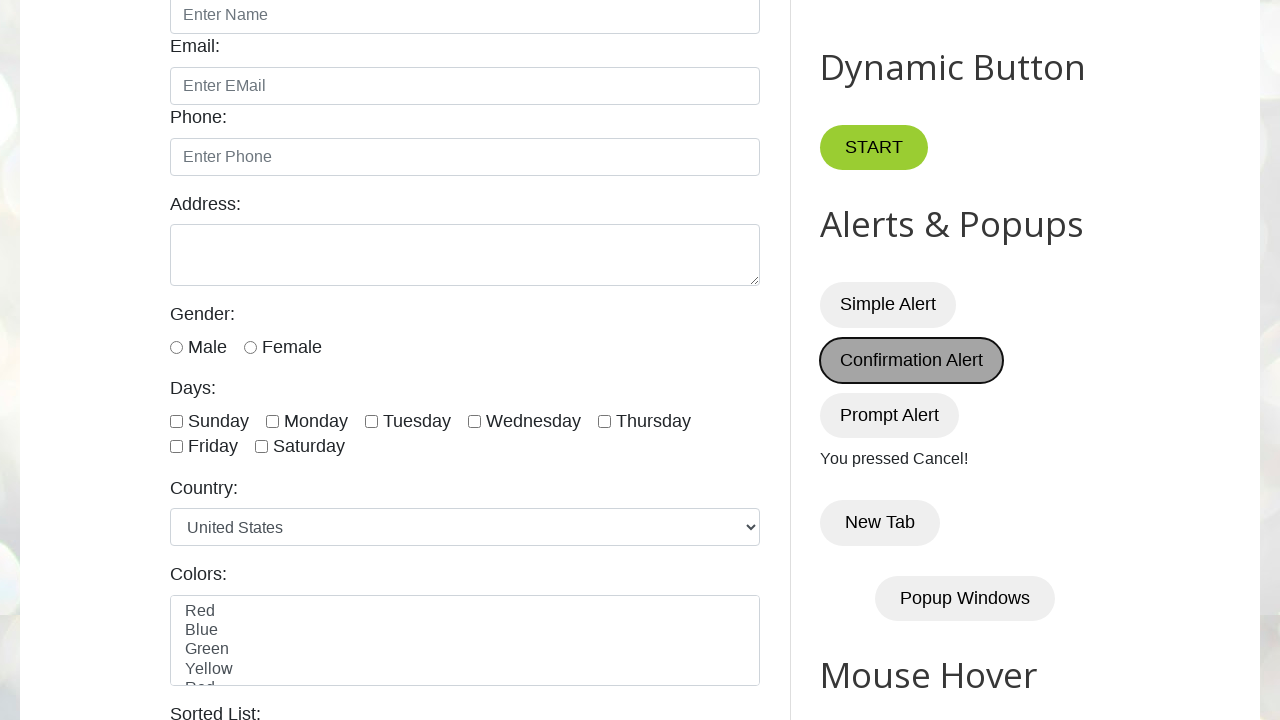

Waited for confirmation dialog to be handled
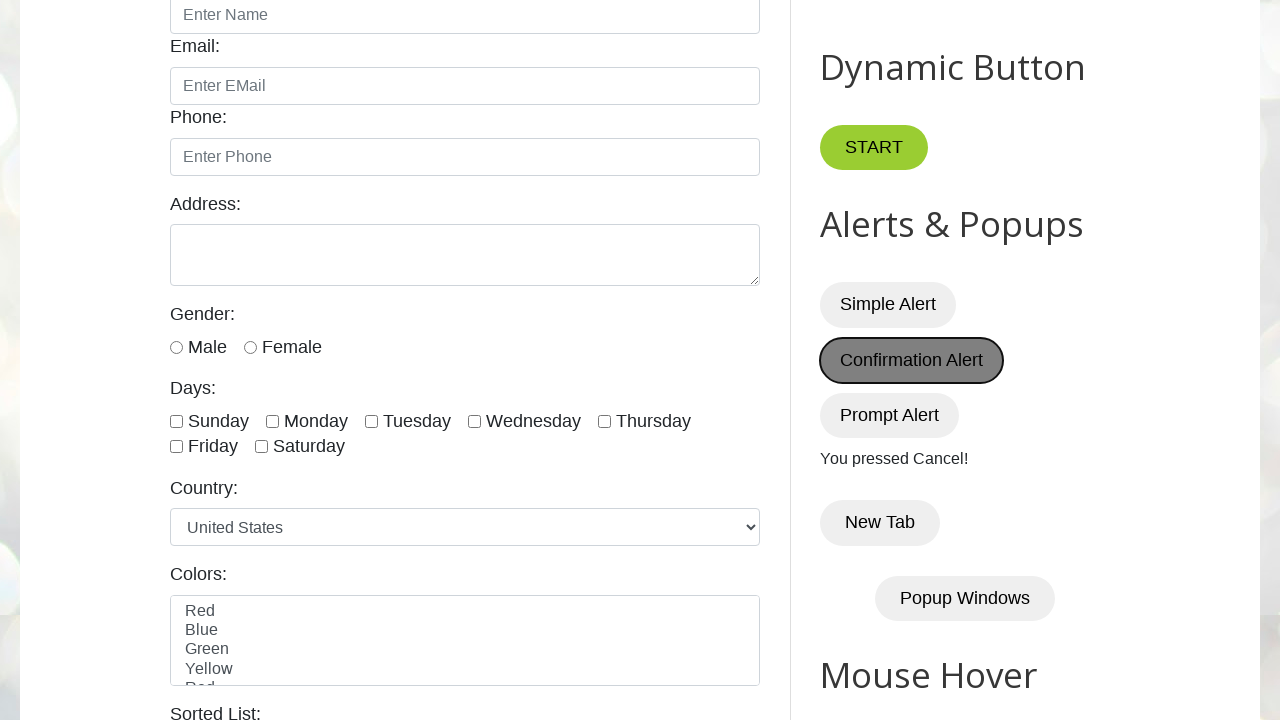

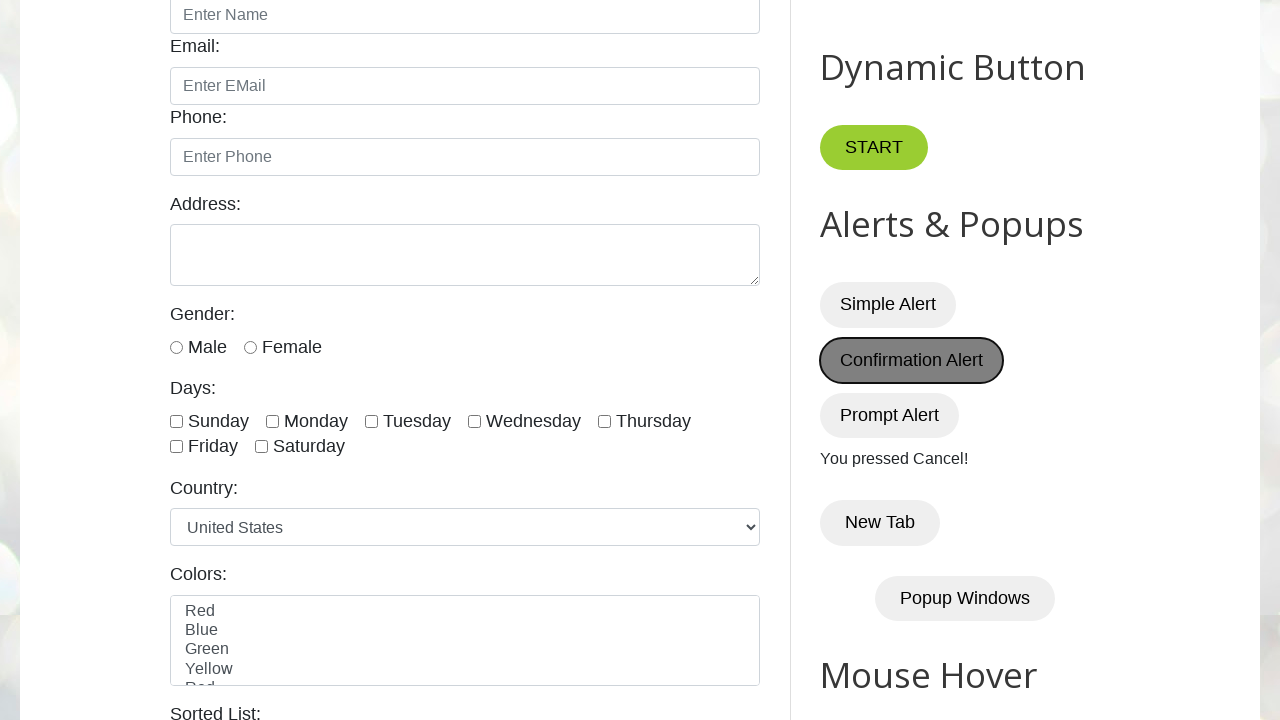